Tests the language search functionality on 99 Bottles of Beer website by navigating to the search page, entering "python" as the search term, and verifying that search results are returned.

Starting URL: https://www.99-bottles-of-beer.net/

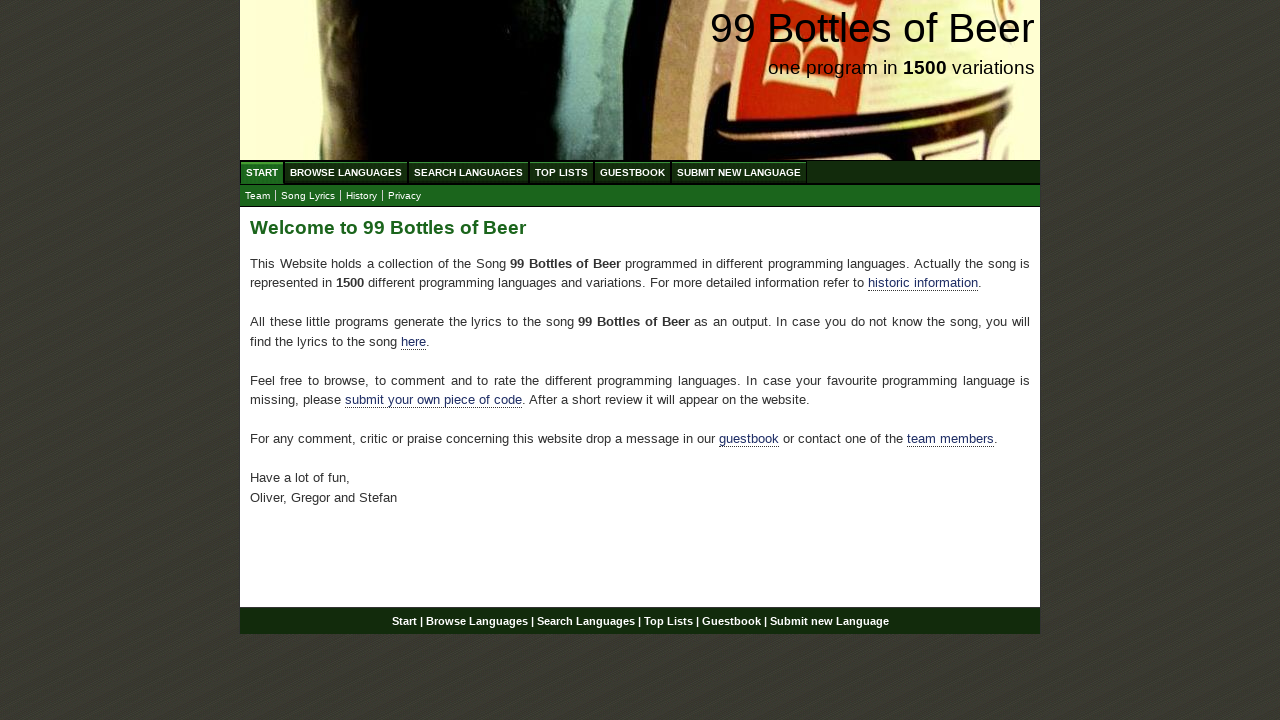

Clicked on Search Languages menu item at (468, 172) on xpath=//ul[@id='menu']/li/a[@href='/search.html']
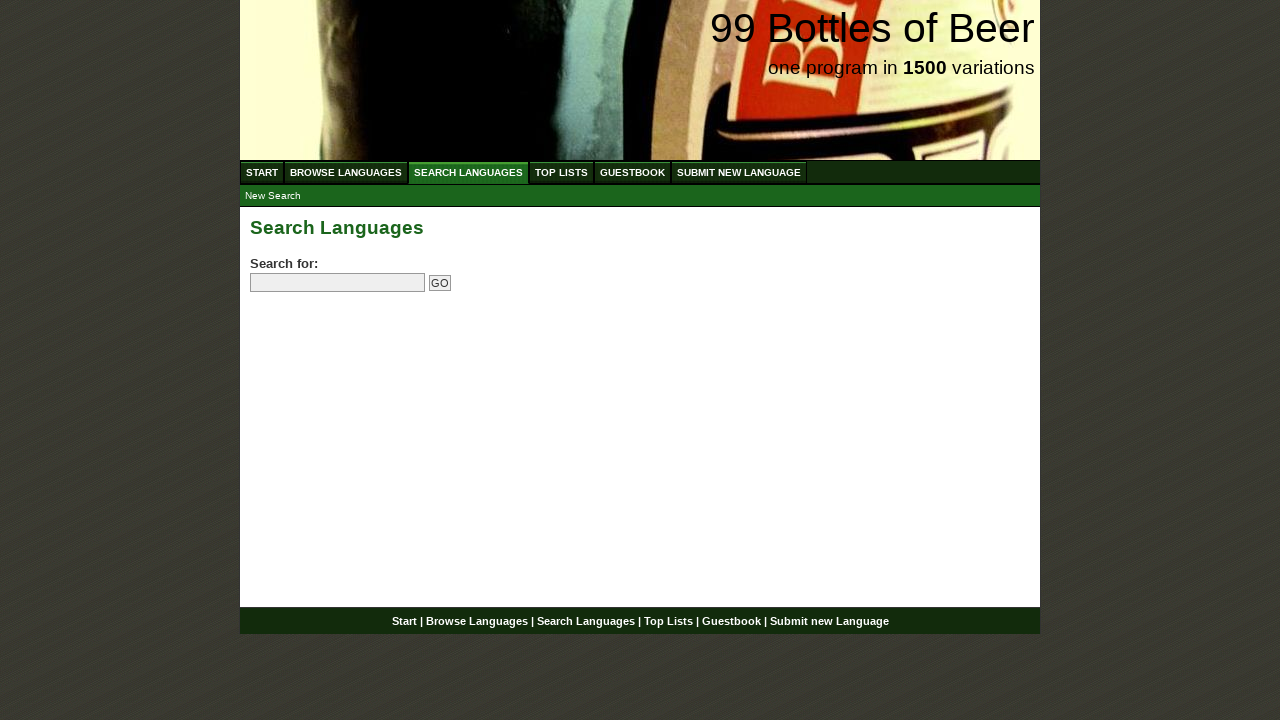

Clicked on the search field to focus it at (338, 283) on input[name='search']
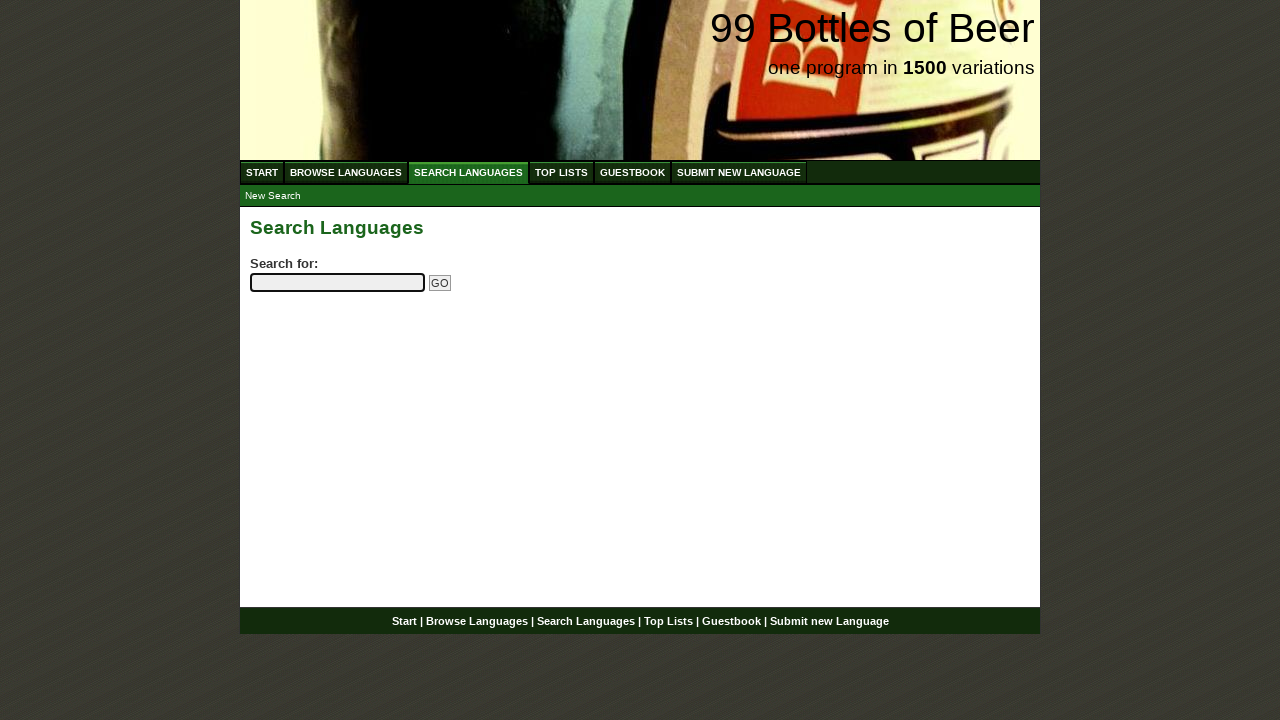

Entered 'python' as the search term on input[name='search']
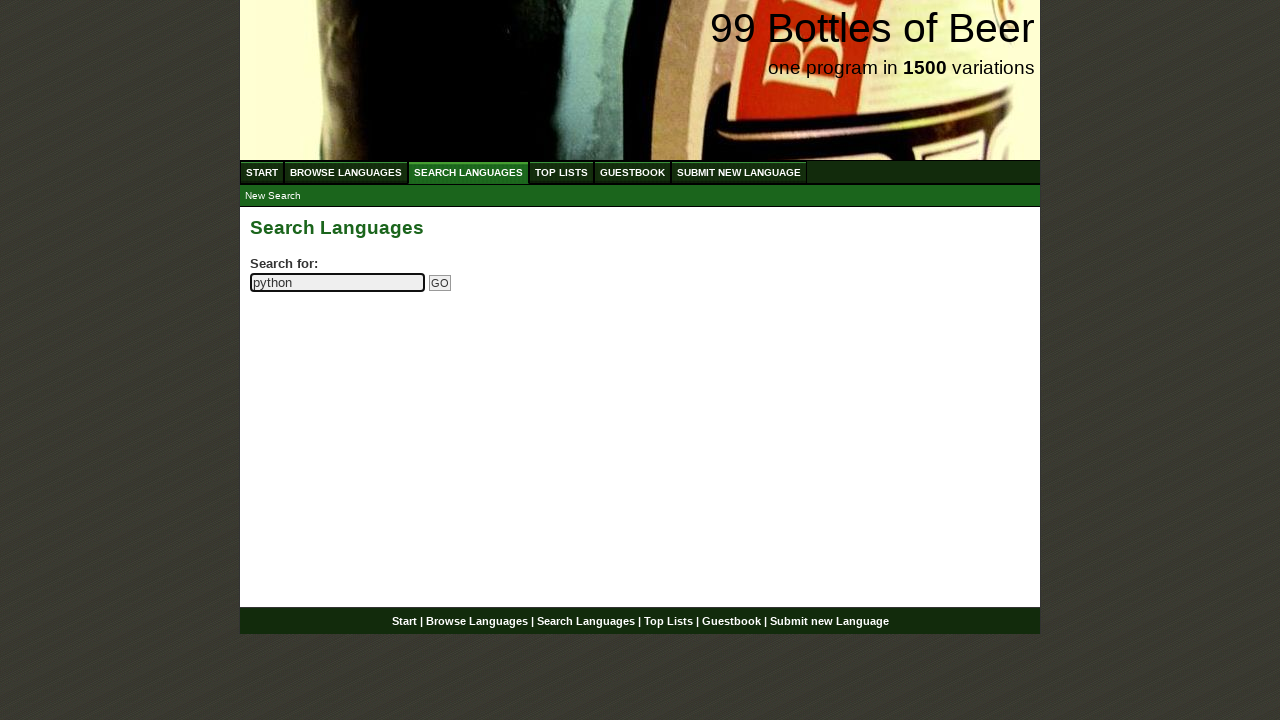

Clicked the Go button to submit the search at (440, 283) on input[name='submitsearch']
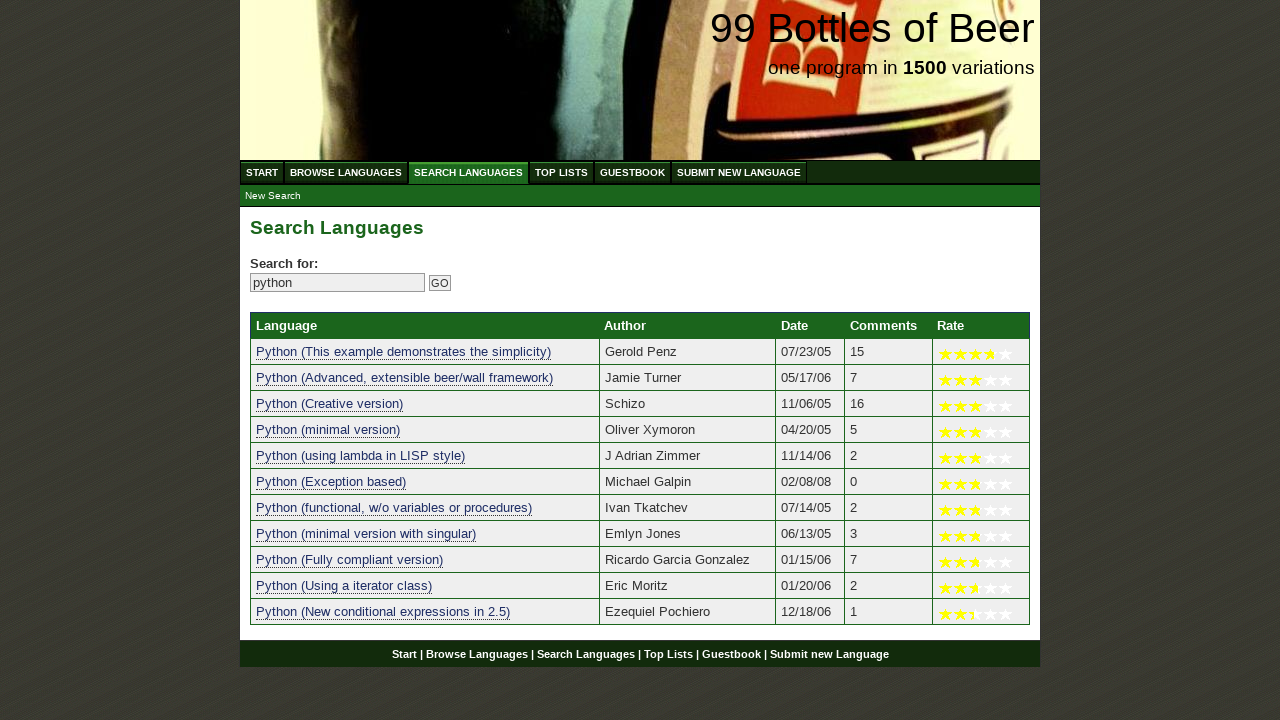

Search results table loaded successfully
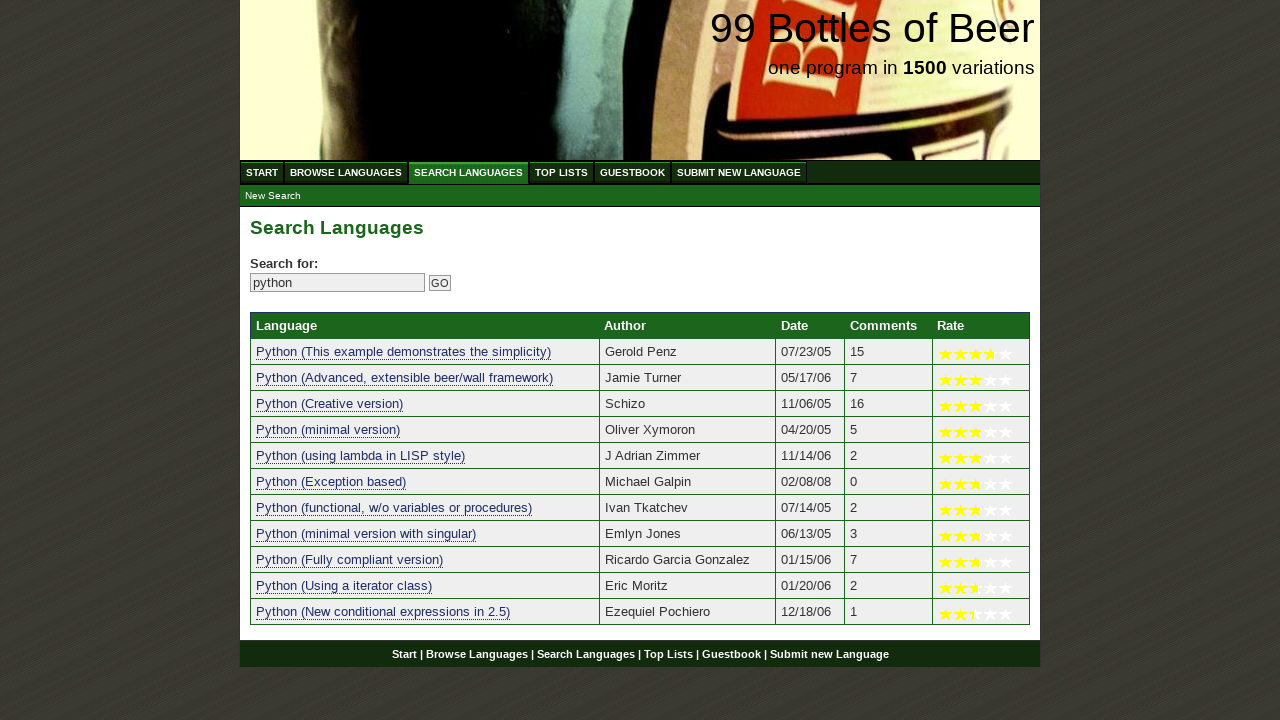

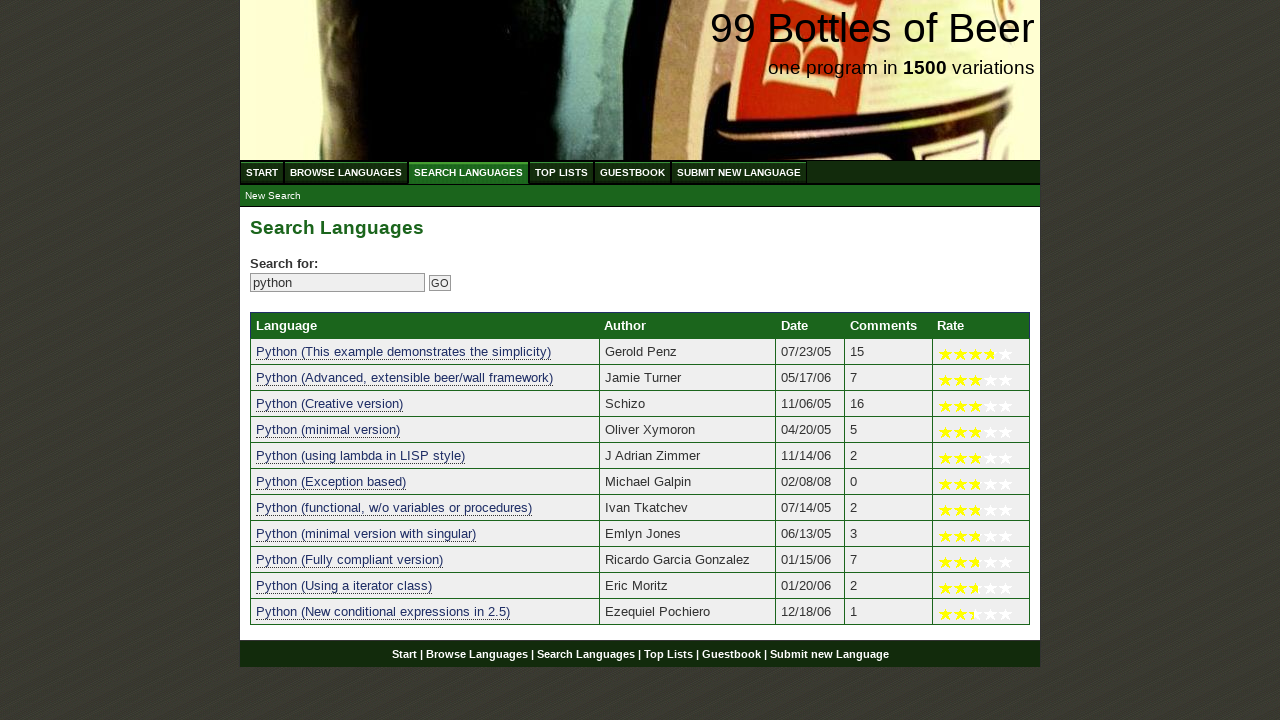